Tests the search/filter functionality on a produce offers page by entering "Rice" in the search field and verifying that the filtered results contain the search term.

Starting URL: https://rahulshettyacademy.com/seleniumPractise/#/offers

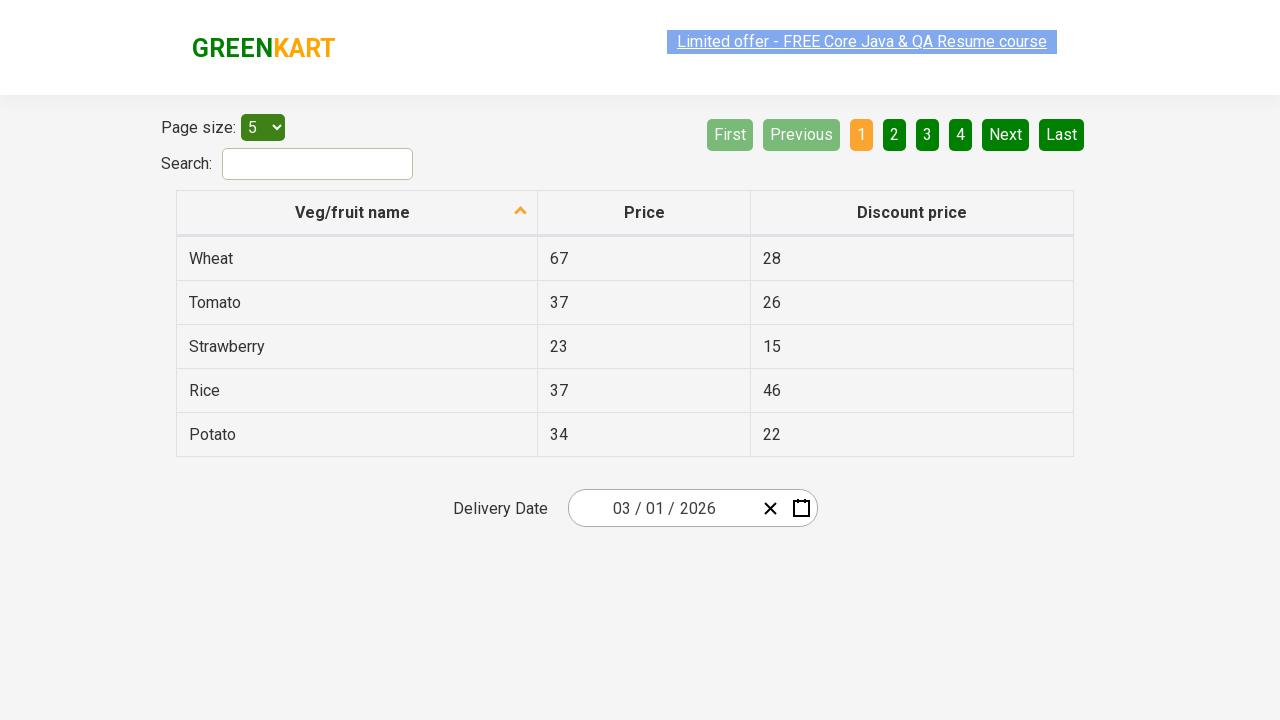

Waited for search field to be available
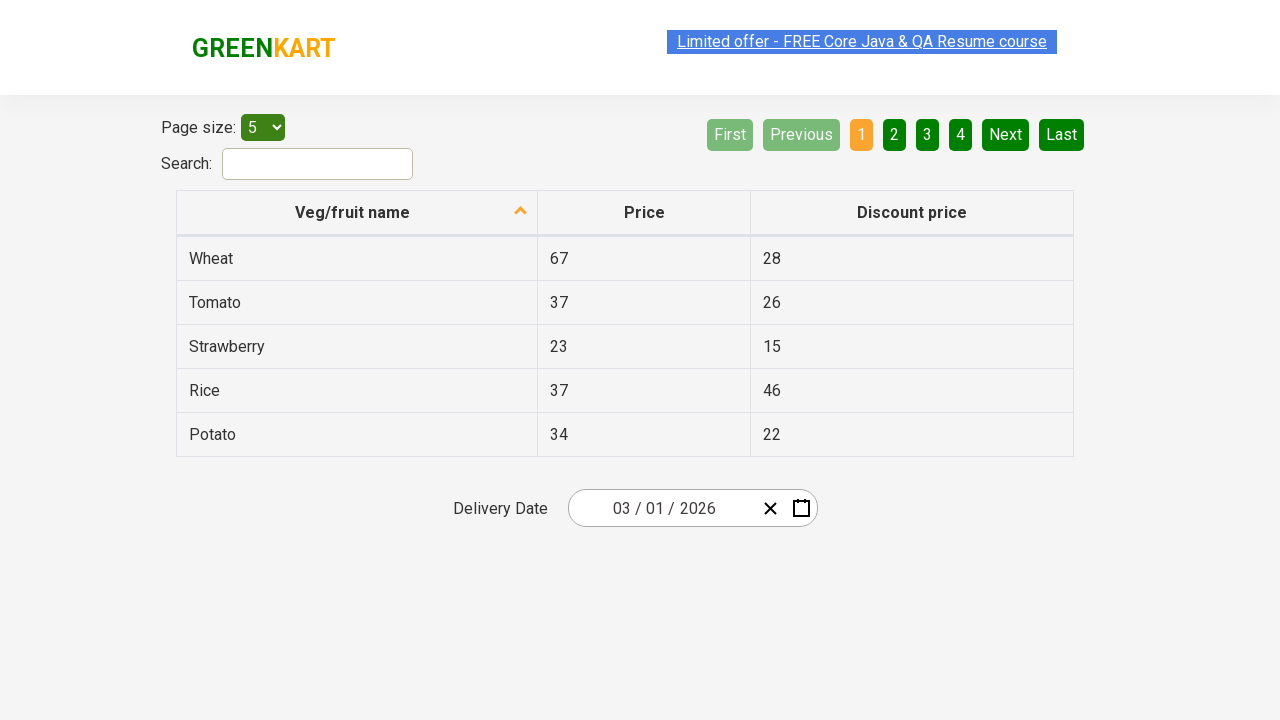

Entered 'Rice' in the search field on #search-field
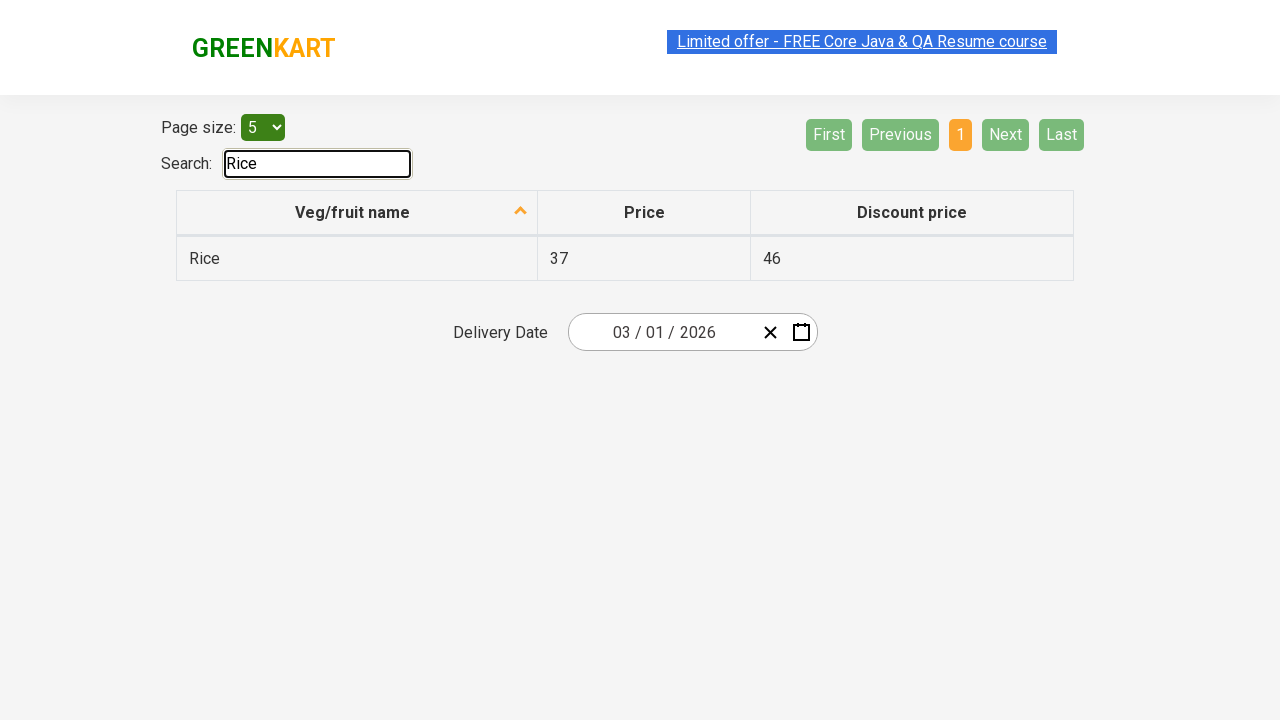

Waited 500ms for filter to apply
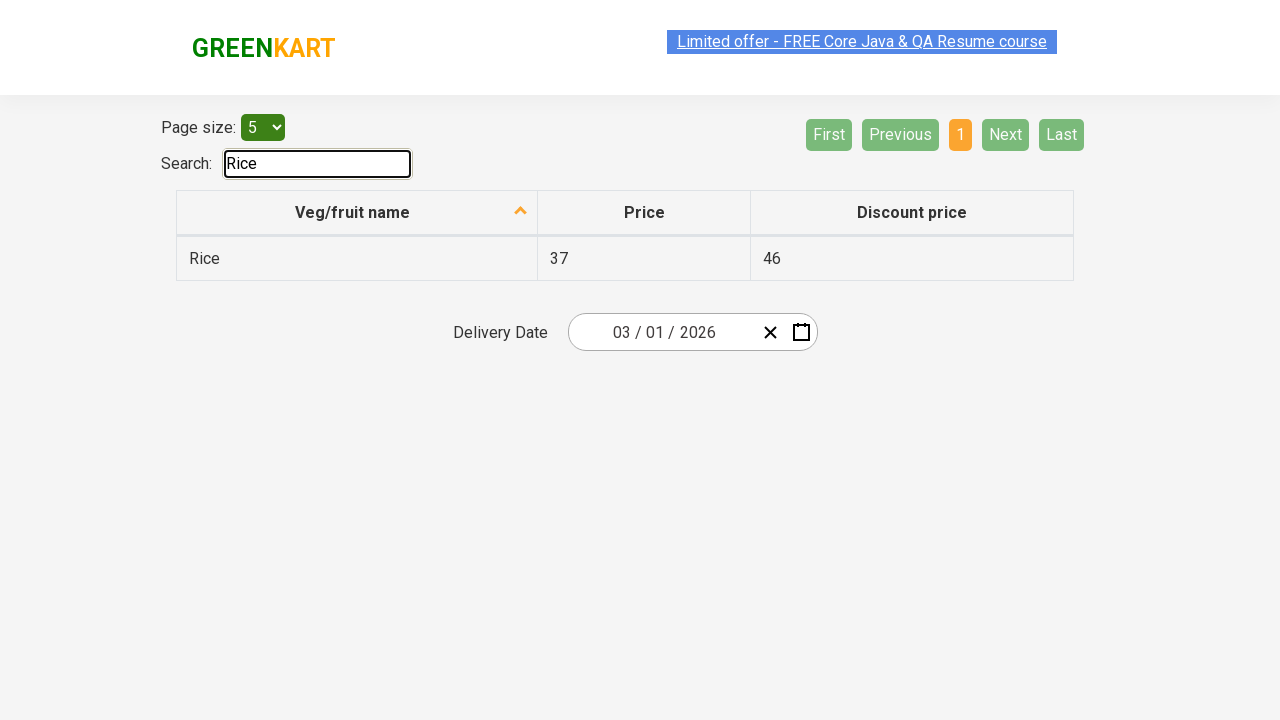

Retrieved all product names from filtered results
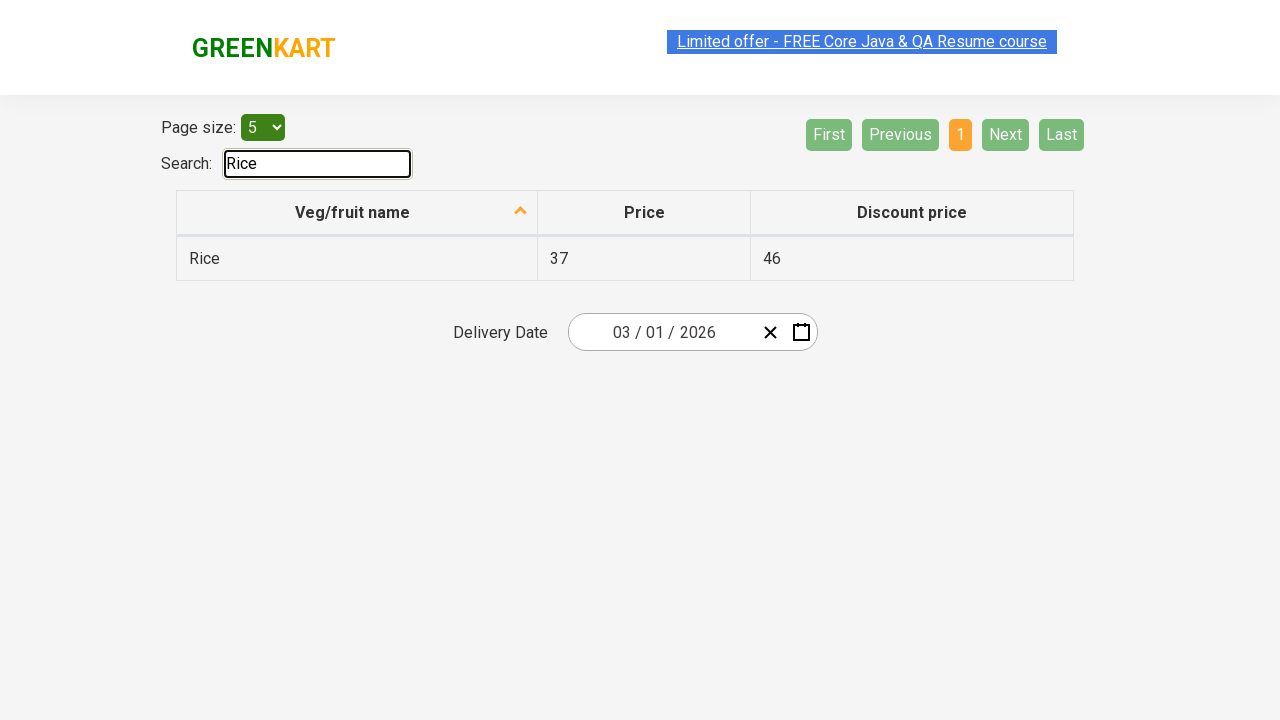

Verified product 'Rice' contains 'Rice'
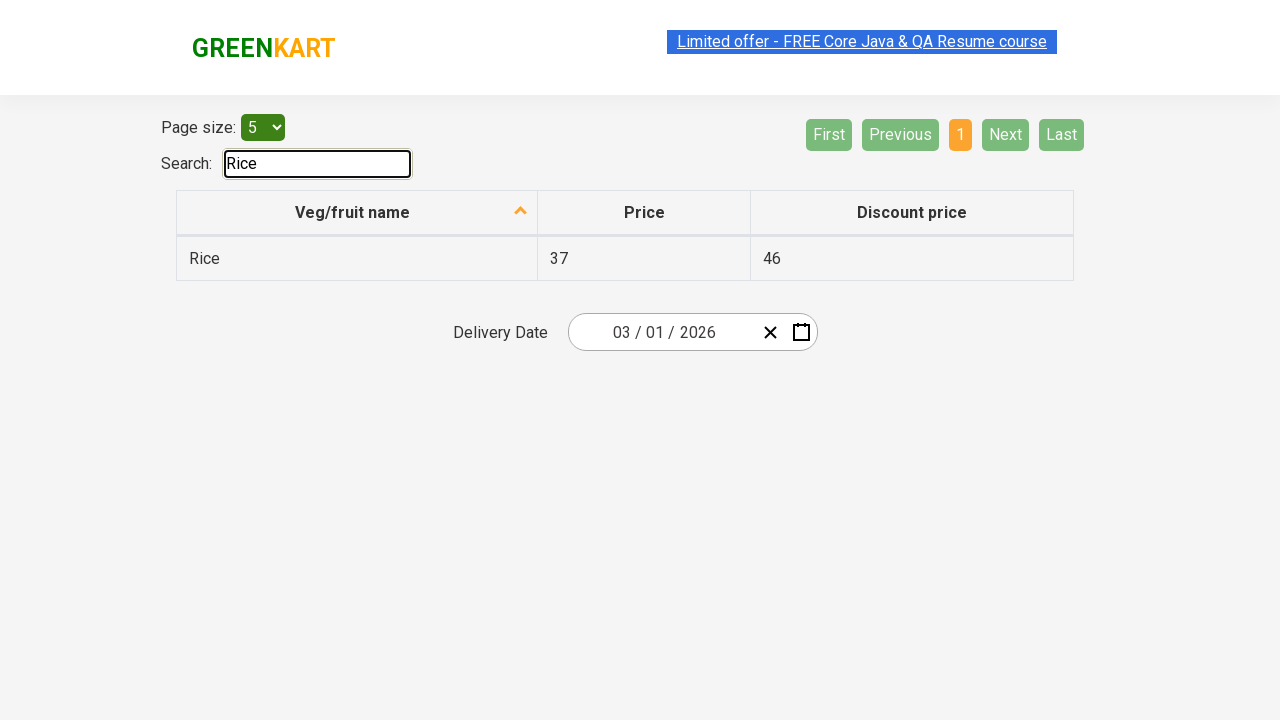

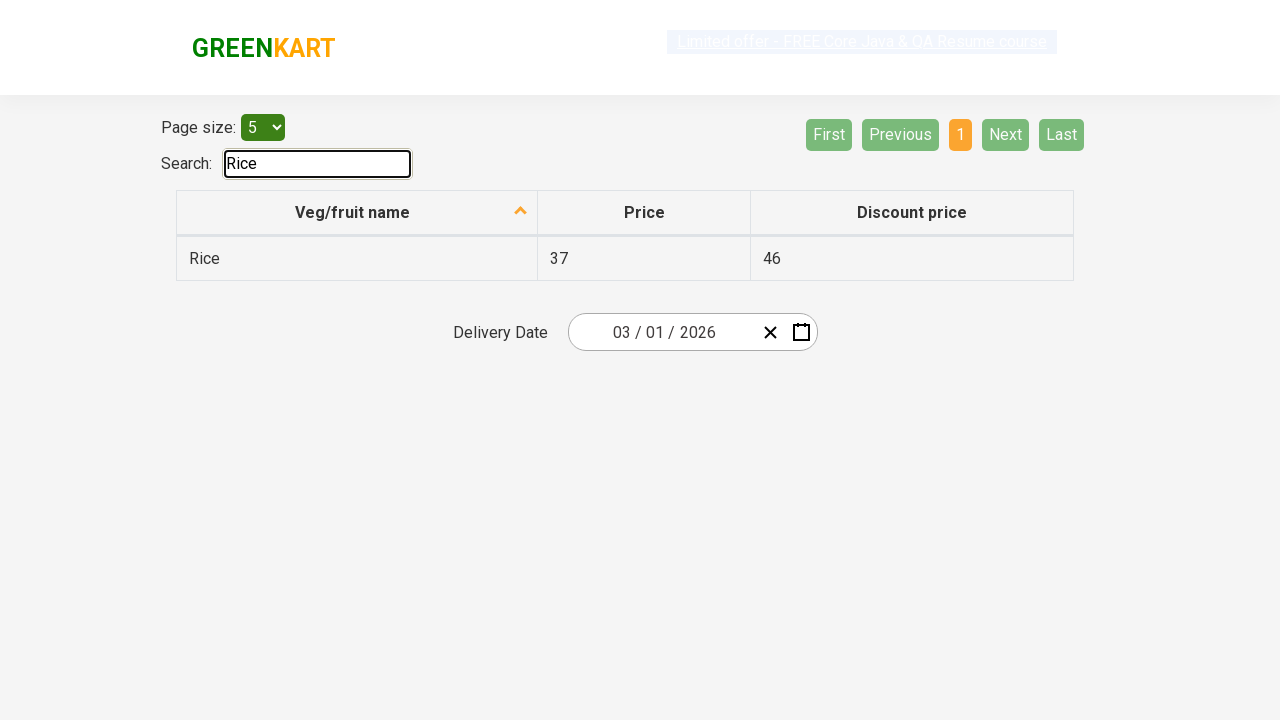